Tests that other controls are hidden when editing a todo item

Starting URL: https://demo.playwright.dev/todomvc

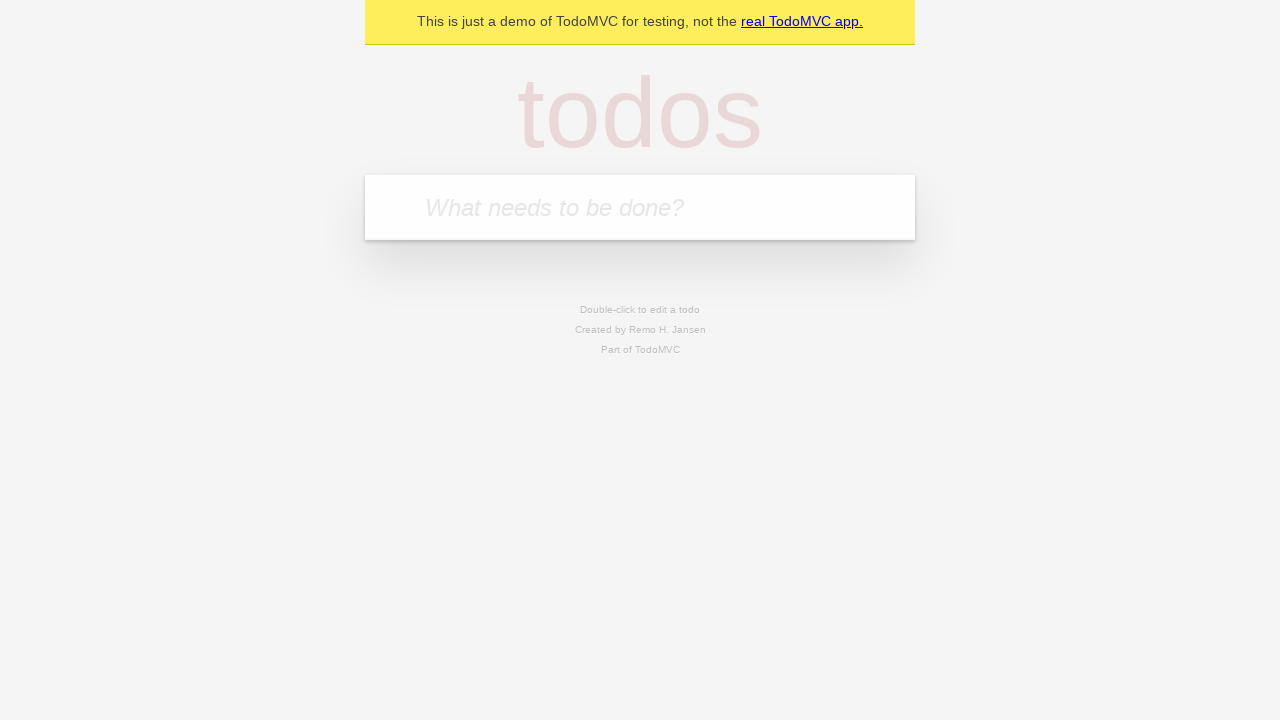

Filled todo input with 'buy some cheese' on internal:attr=[placeholder="What needs to be done?"i]
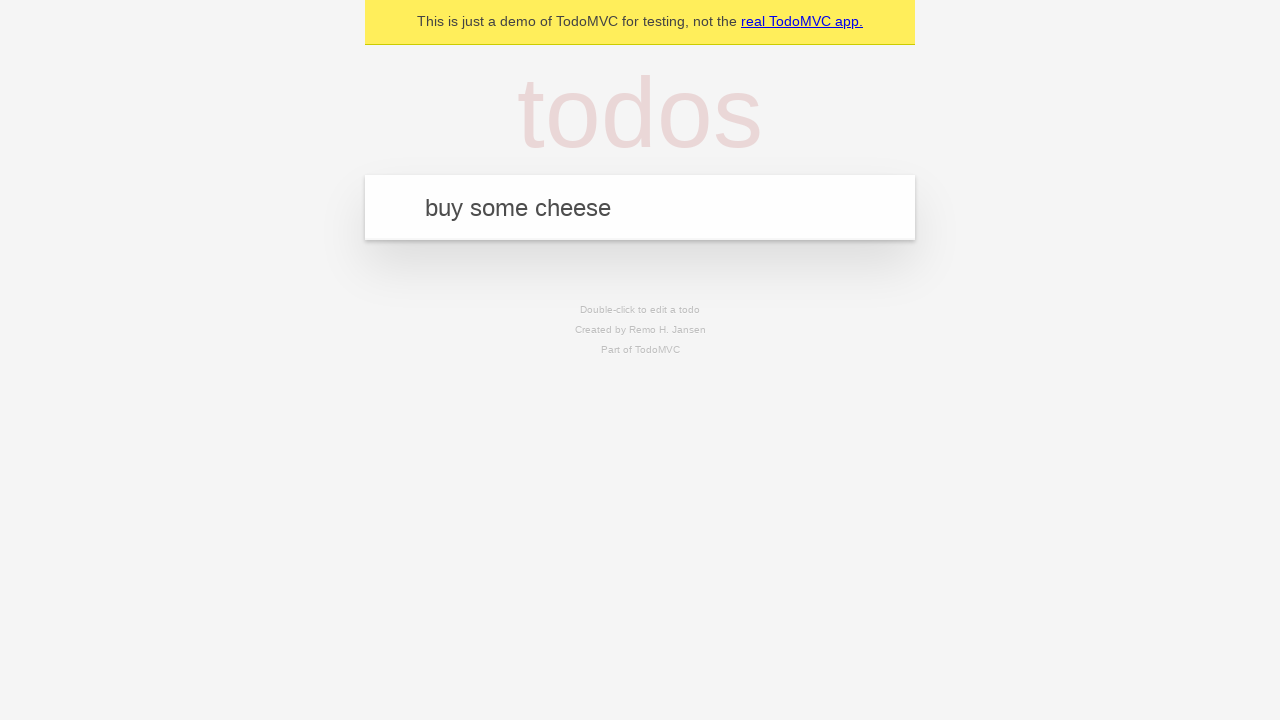

Pressed Enter to create todo item 'buy some cheese' on internal:attr=[placeholder="What needs to be done?"i]
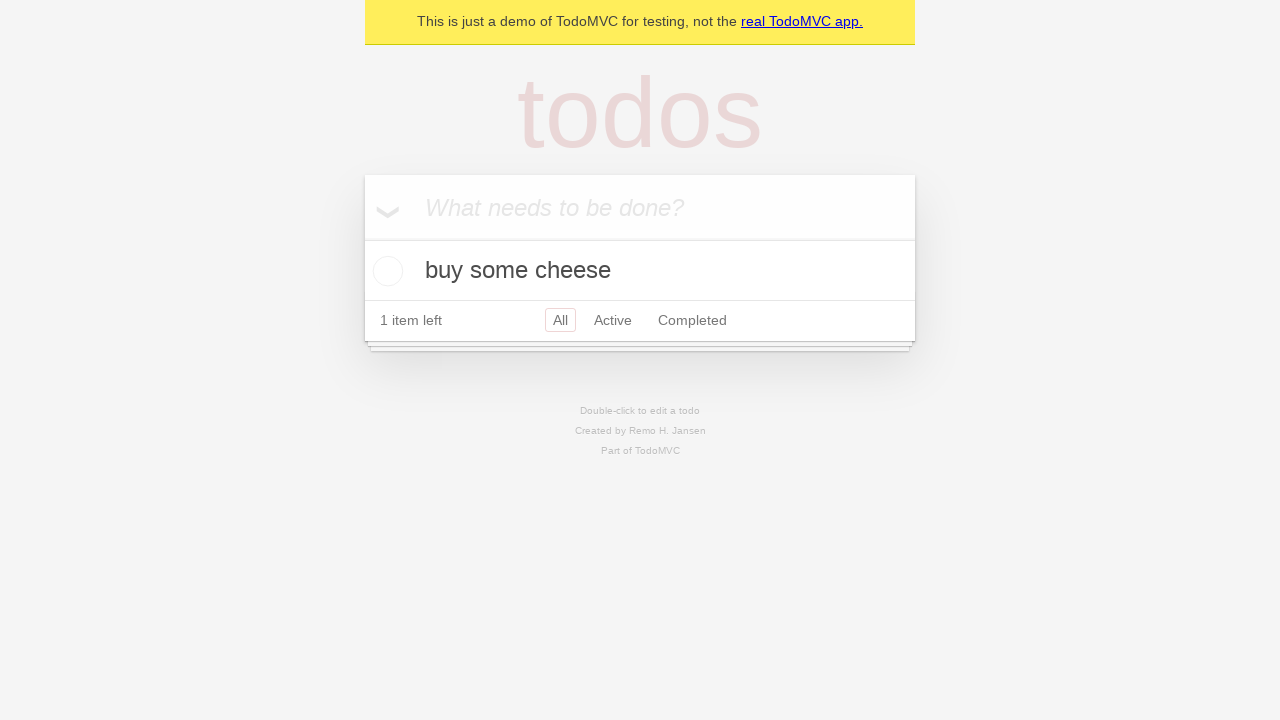

Filled todo input with 'feed the cat' on internal:attr=[placeholder="What needs to be done?"i]
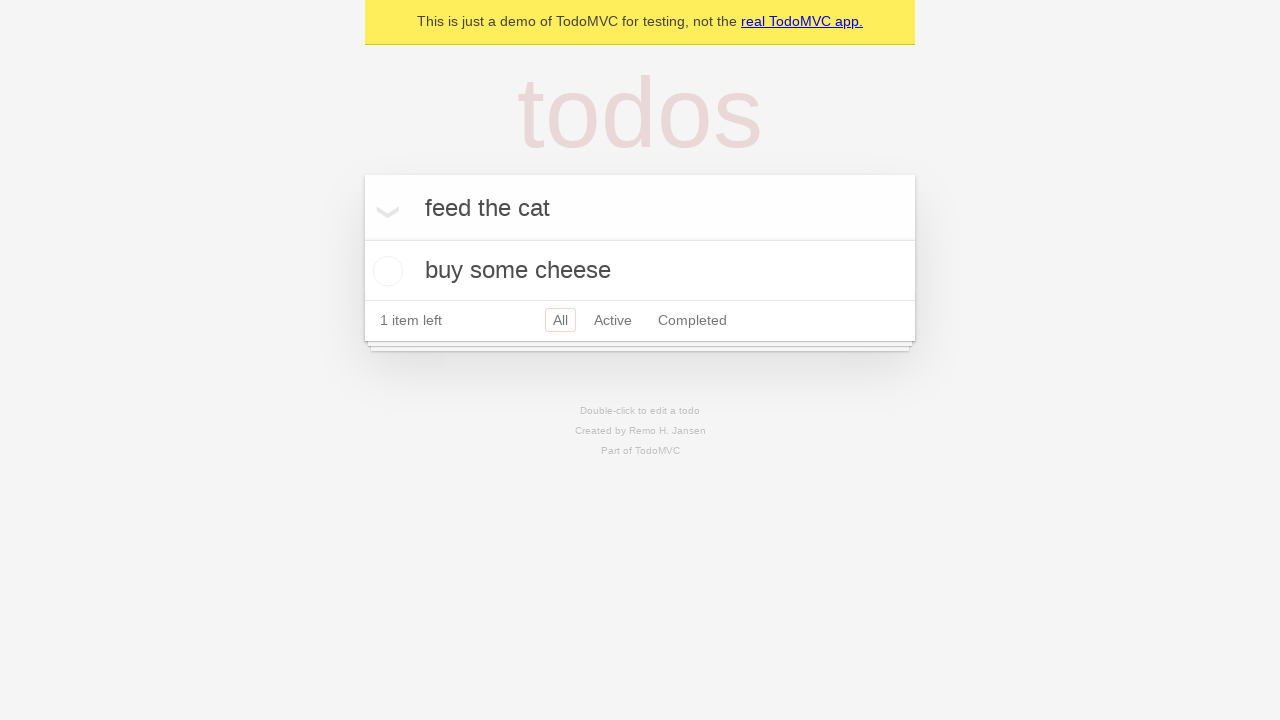

Pressed Enter to create todo item 'feed the cat' on internal:attr=[placeholder="What needs to be done?"i]
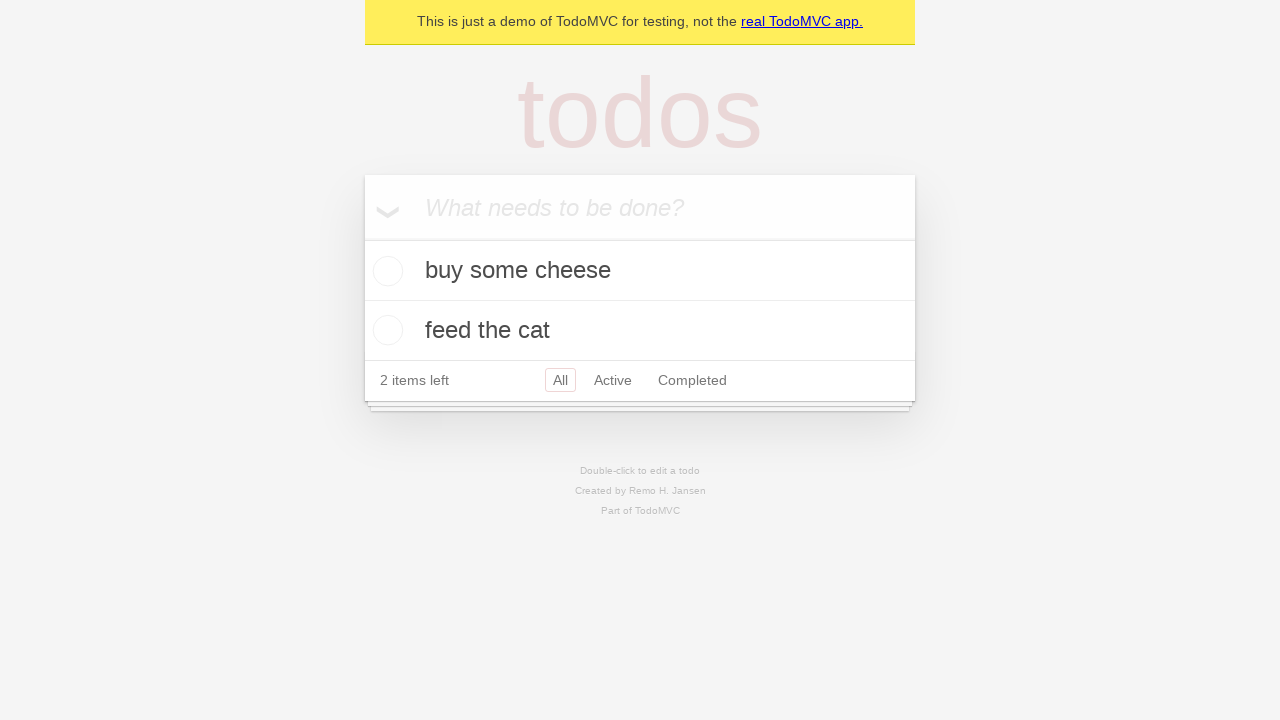

Filled todo input with 'book a doctors appointment' on internal:attr=[placeholder="What needs to be done?"i]
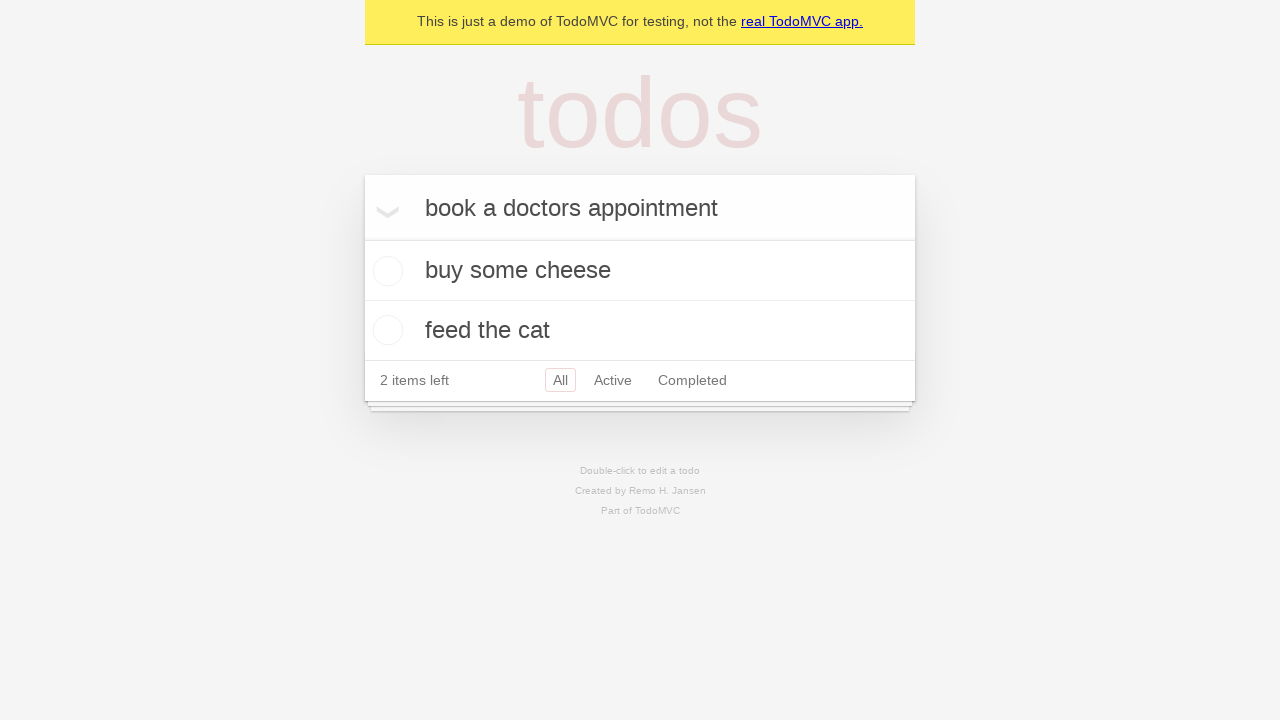

Pressed Enter to create todo item 'book a doctors appointment' on internal:attr=[placeholder="What needs to be done?"i]
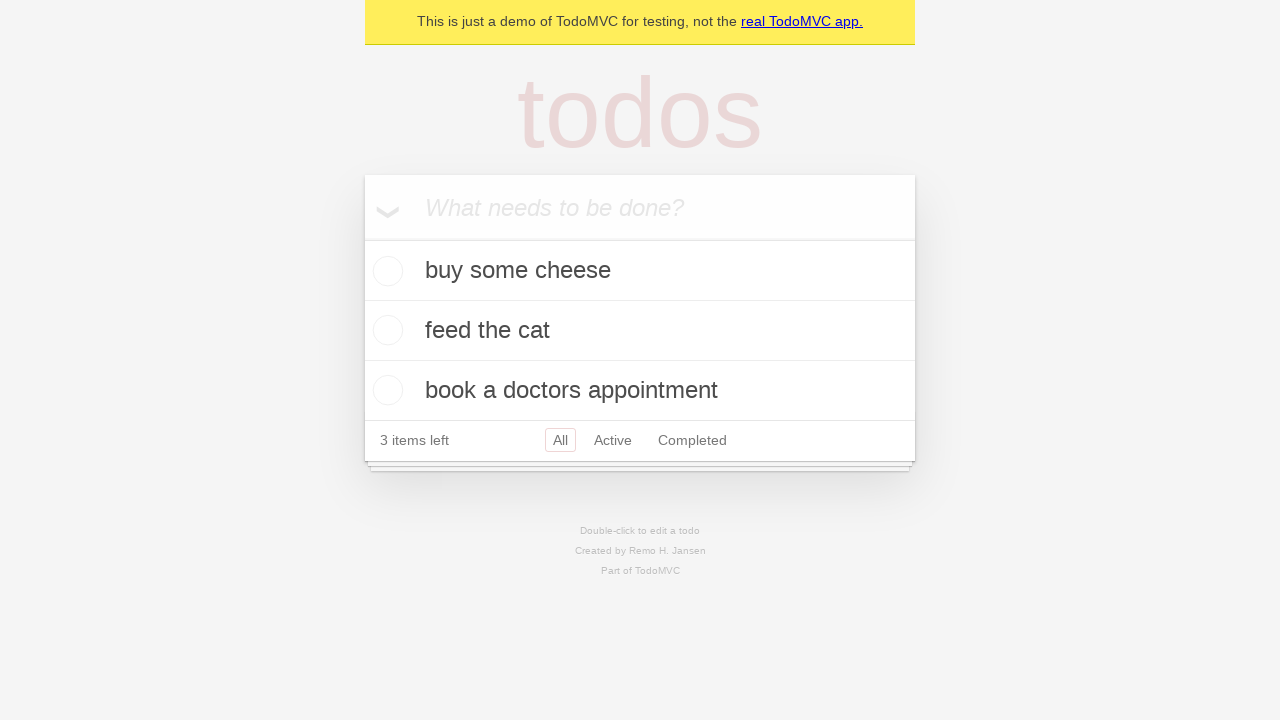

Double-clicked second todo item to enter edit mode at (640, 331) on internal:testid=[data-testid="todo-item"s] >> nth=1
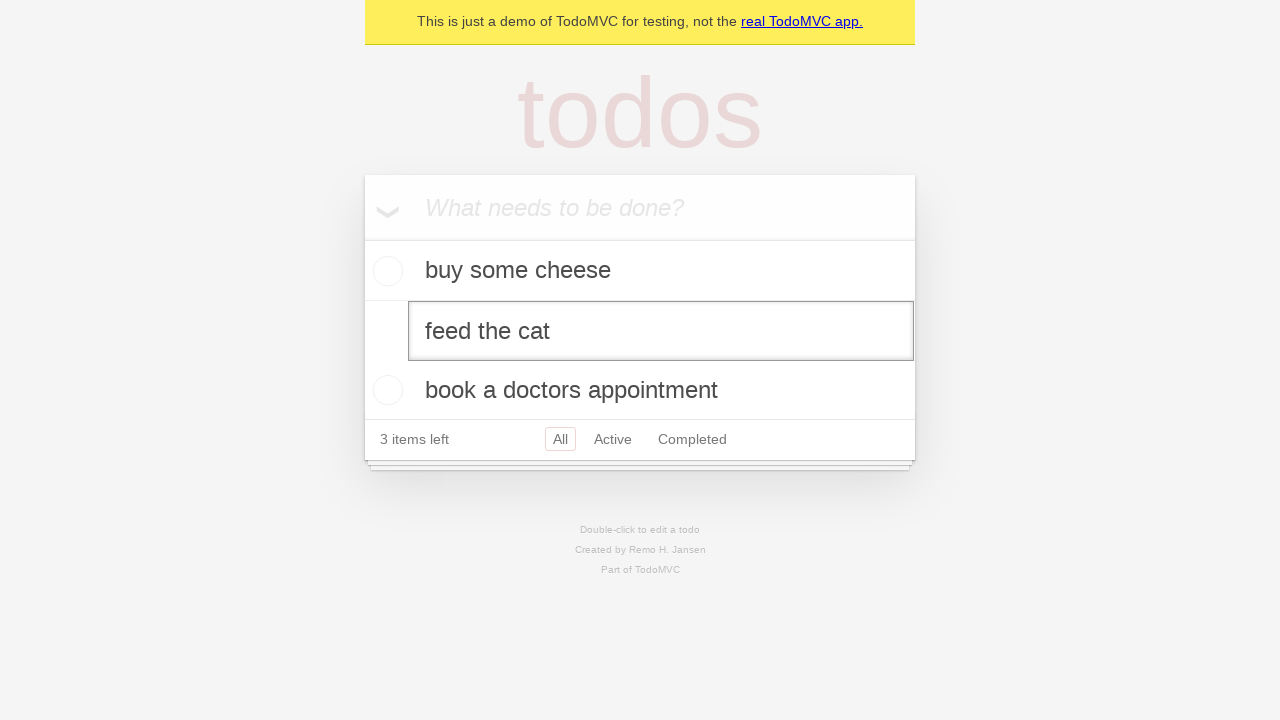

Edit textbox appeared for second todo item
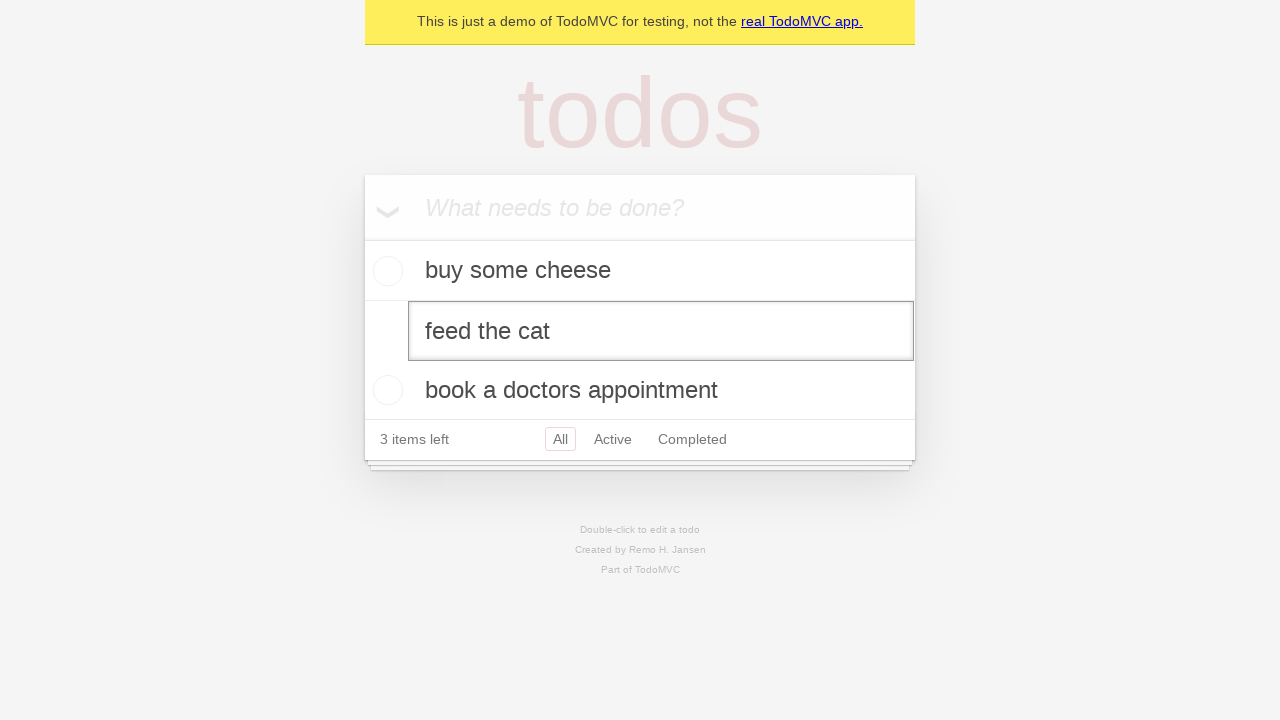

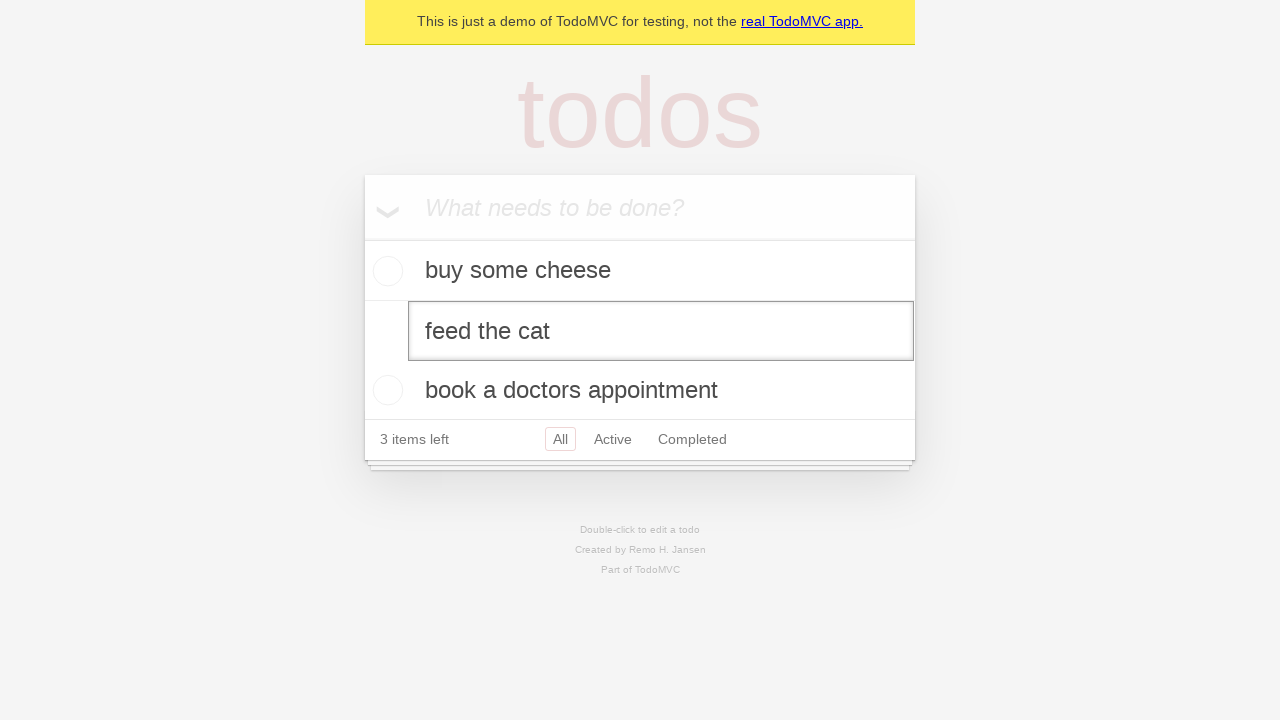